Tests the jQuery UI datepicker widget by switching to the demo iframe and entering a date value into the datepicker input field.

Starting URL: https://jqueryui.com/datepicker/

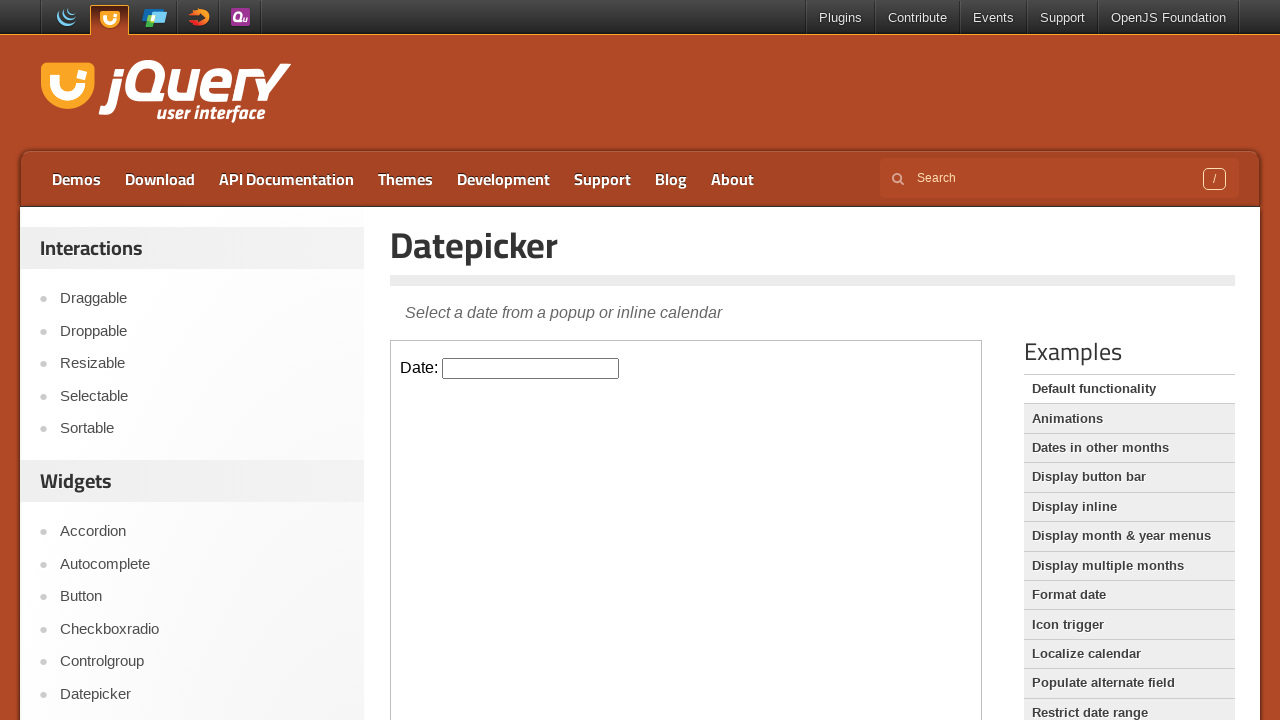

Located the demo iframe
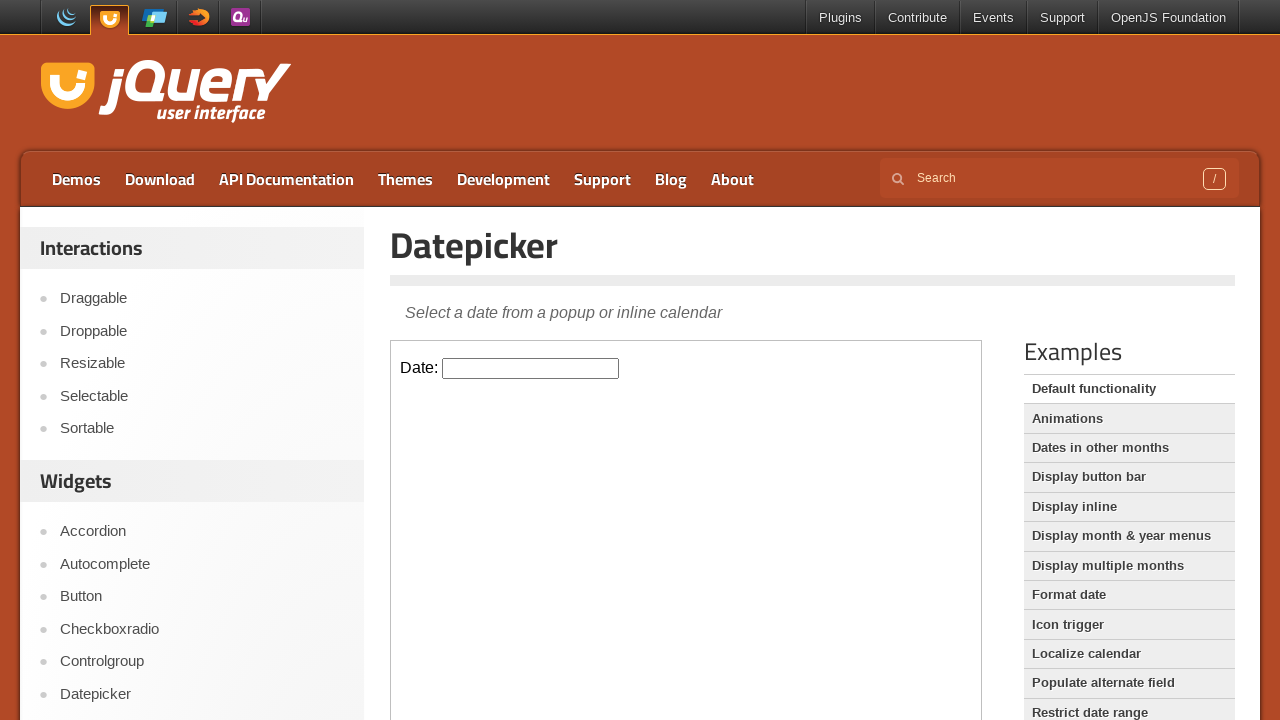

Entered date '12/02/2023' into the datepicker input field on iframe.demo-frame >> nth=0 >> internal:control=enter-frame >> #datepicker
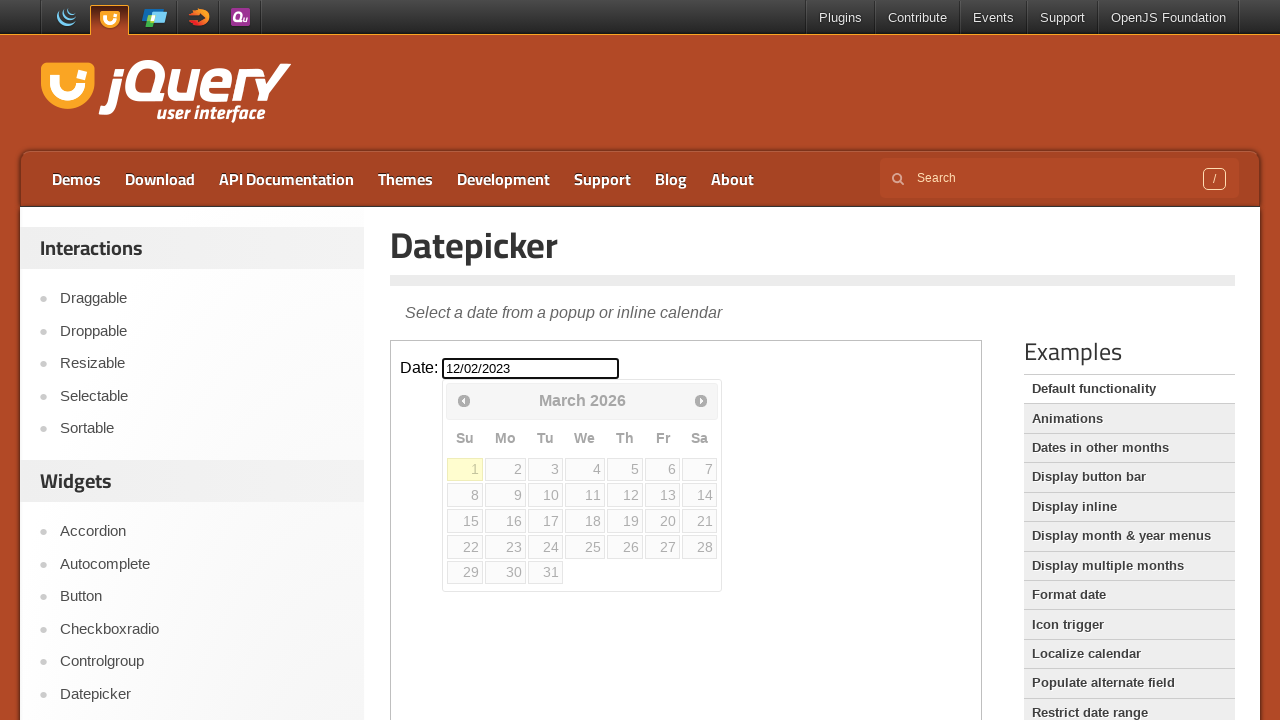

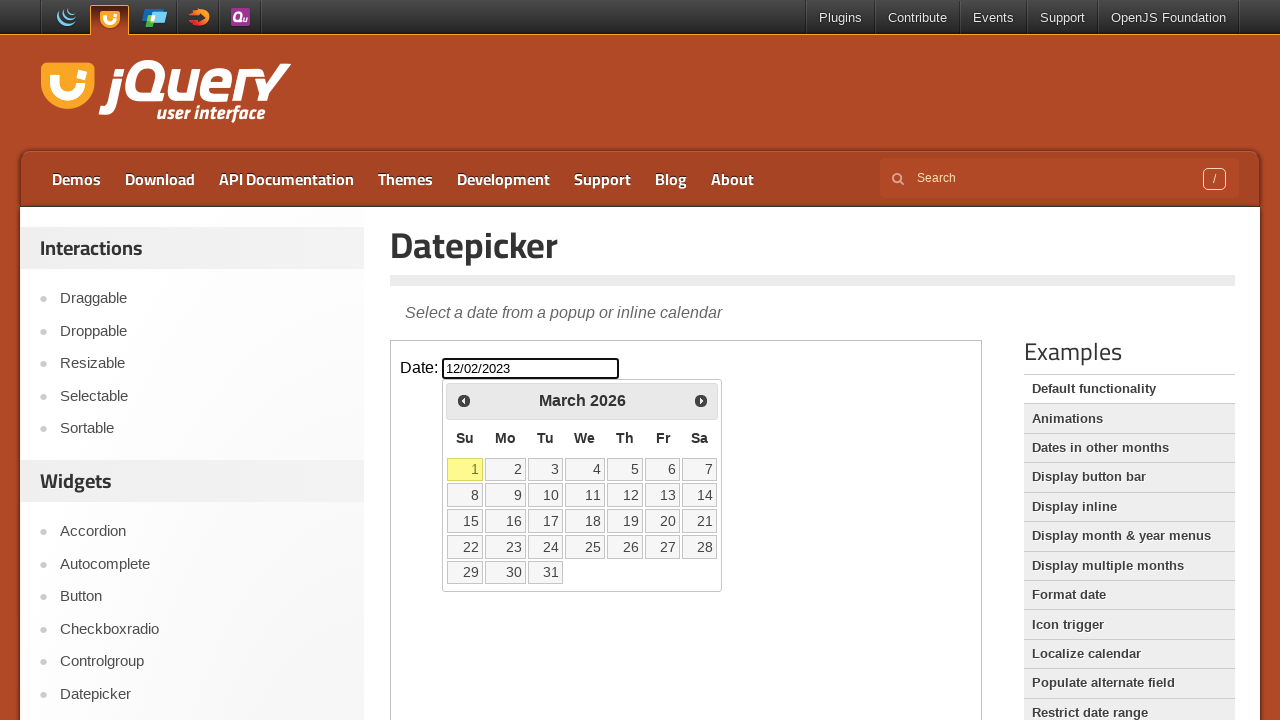